Automates filling and submitting a survey form on wjx.cn by randomly selecting radio button options and filling in a text field

Starting URL: https://www.wjx.cn/vm/hKvbqcL.aspx

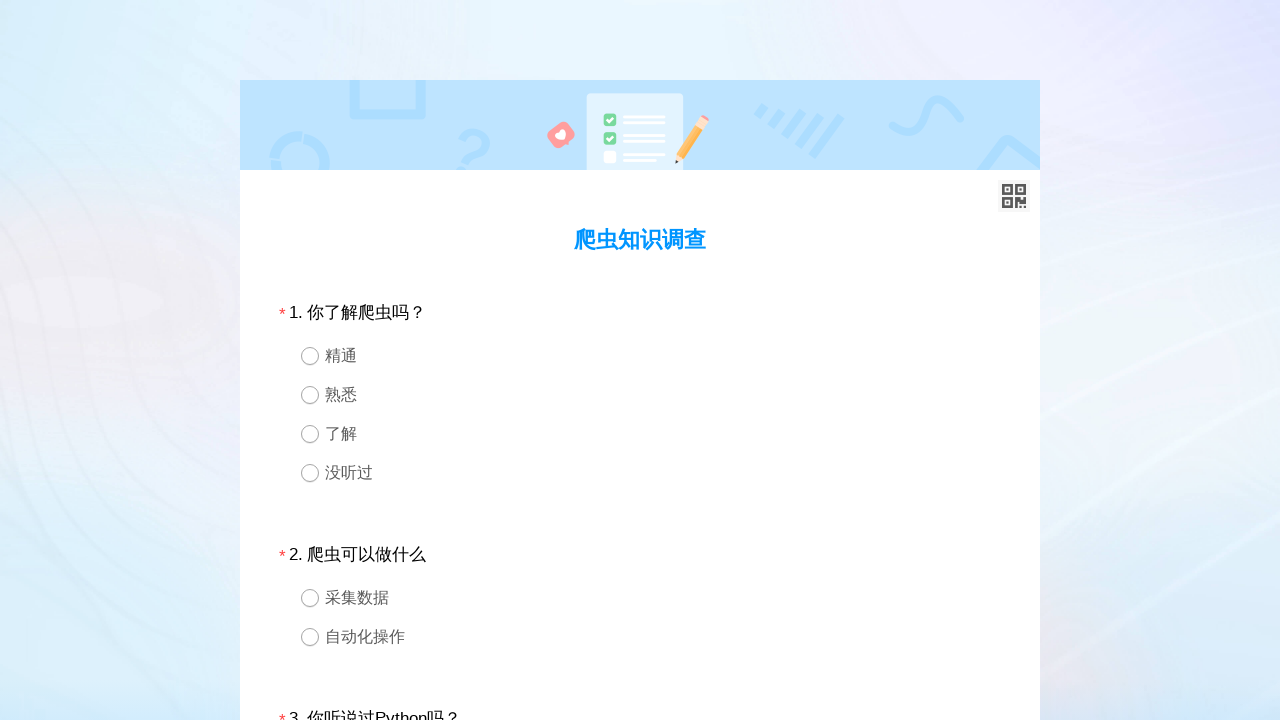

Navigated to survey form on wjx.cn
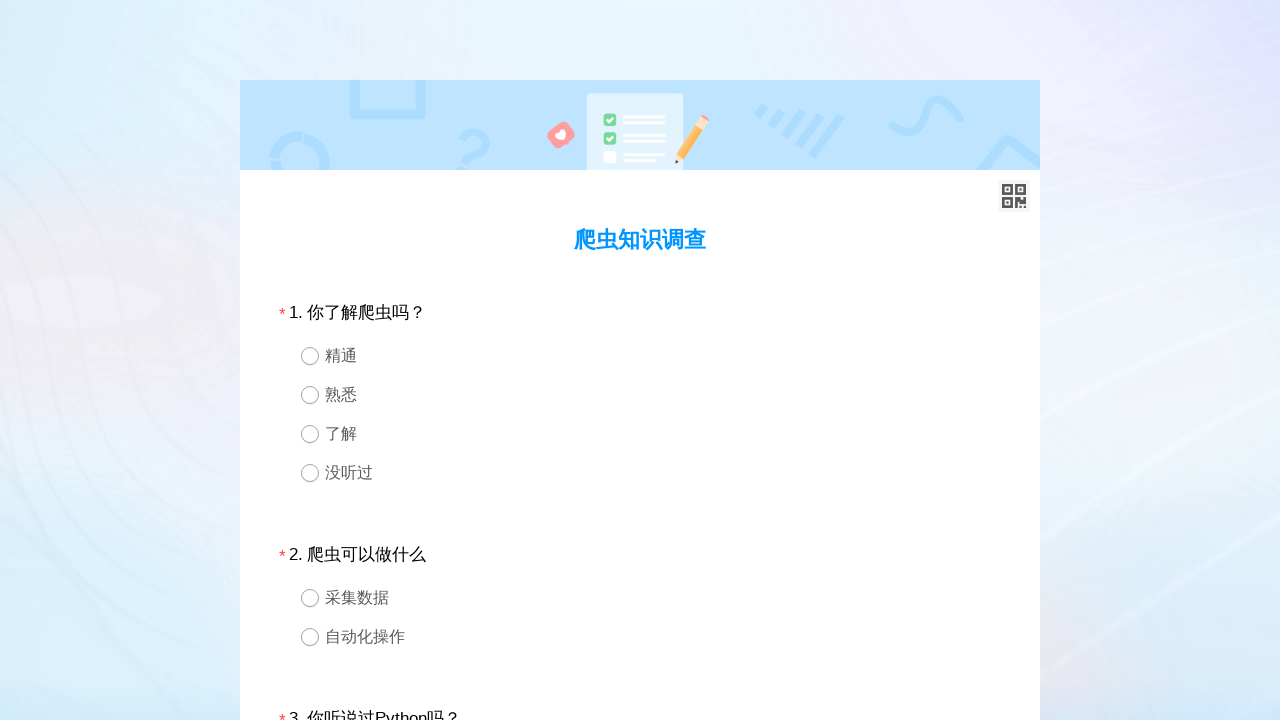

Randomly selected a radio option for question 1 at (640, 394) on #div1 .ui-radio >> nth=1
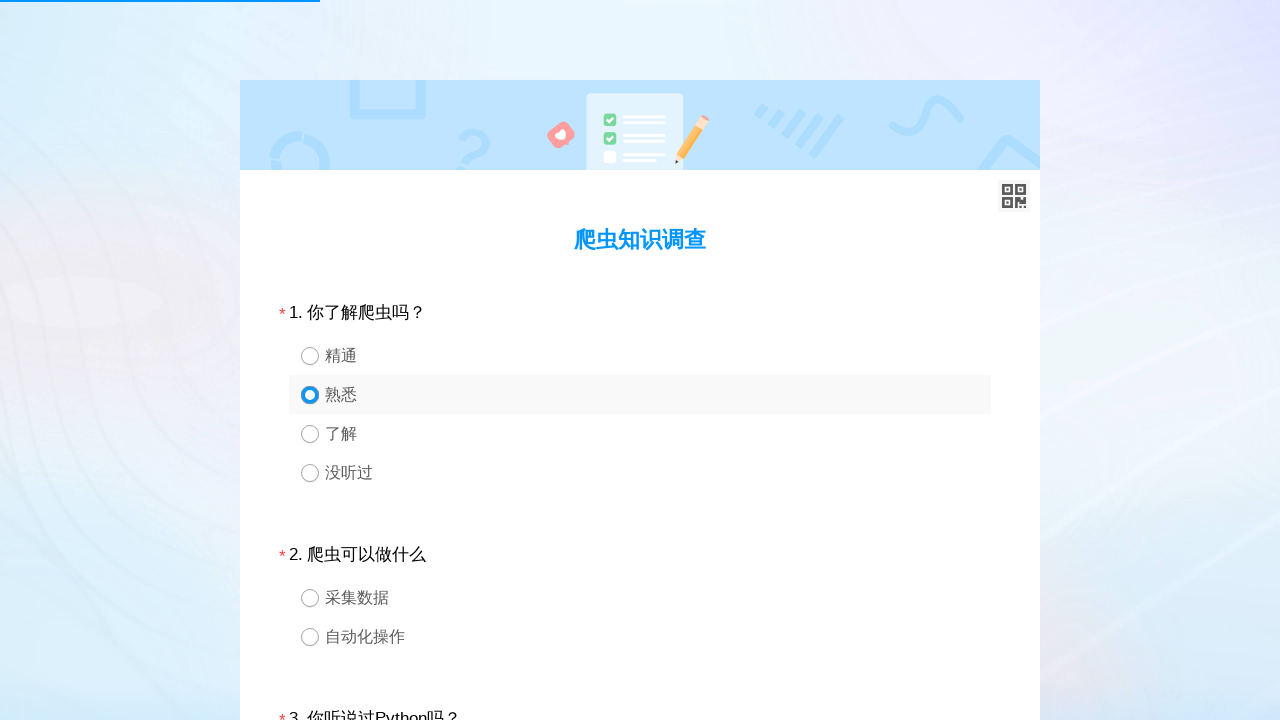

Randomly selected a radio option for question 2 at (640, 598) on #div2 .ui-radio >> nth=0
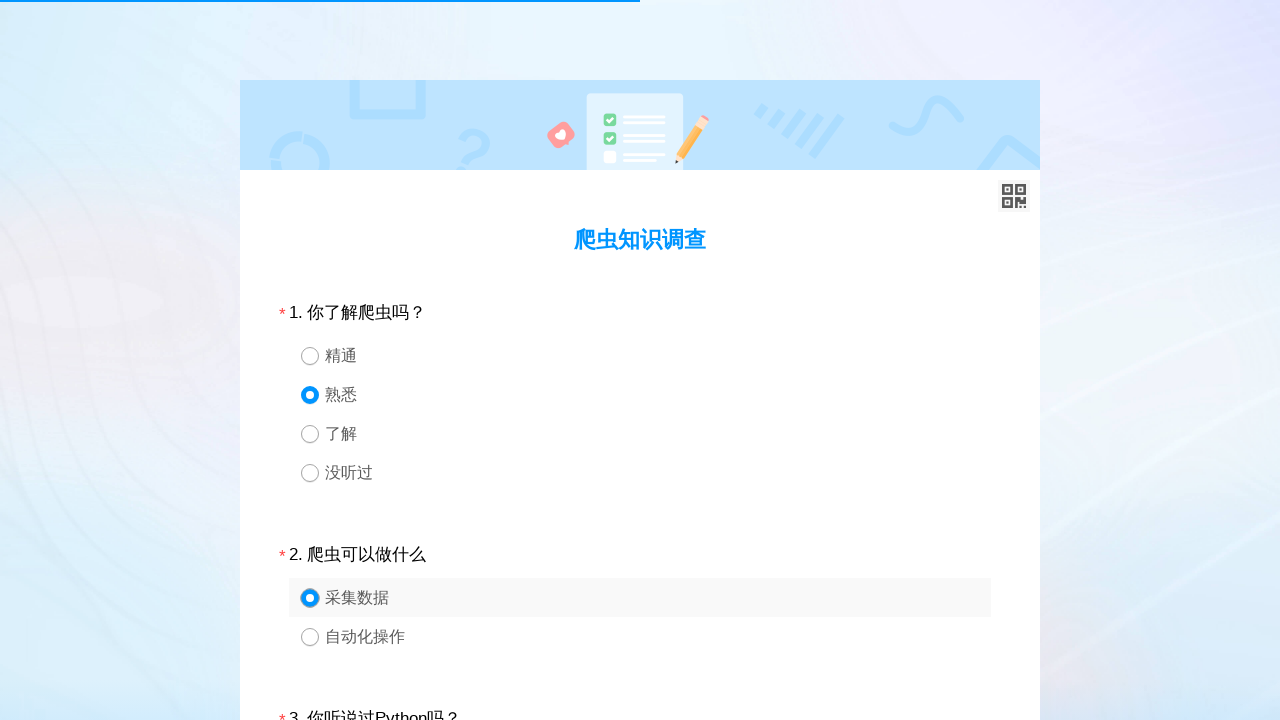

Randomly selected a radio option for question 3 at (640, 360) on #div3 .ui-radio >> nth=0
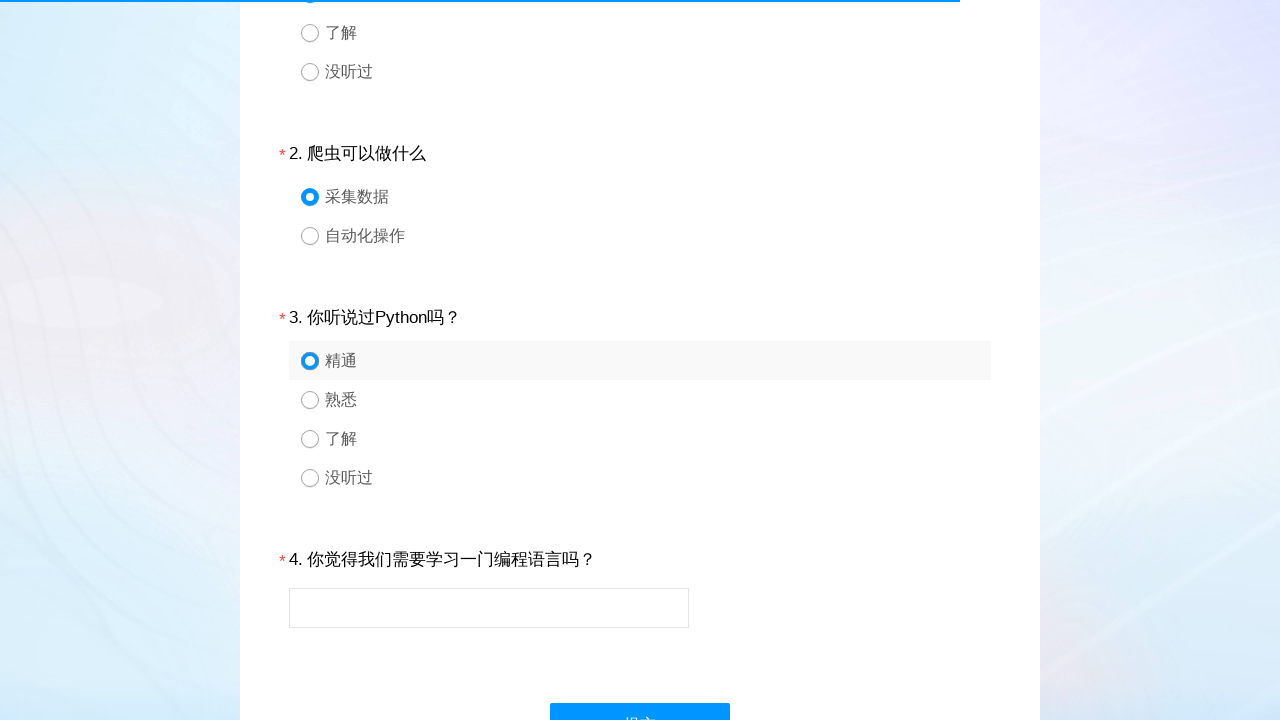

Filled text field for question 4 with 'Python 好啊！' on #div4 input
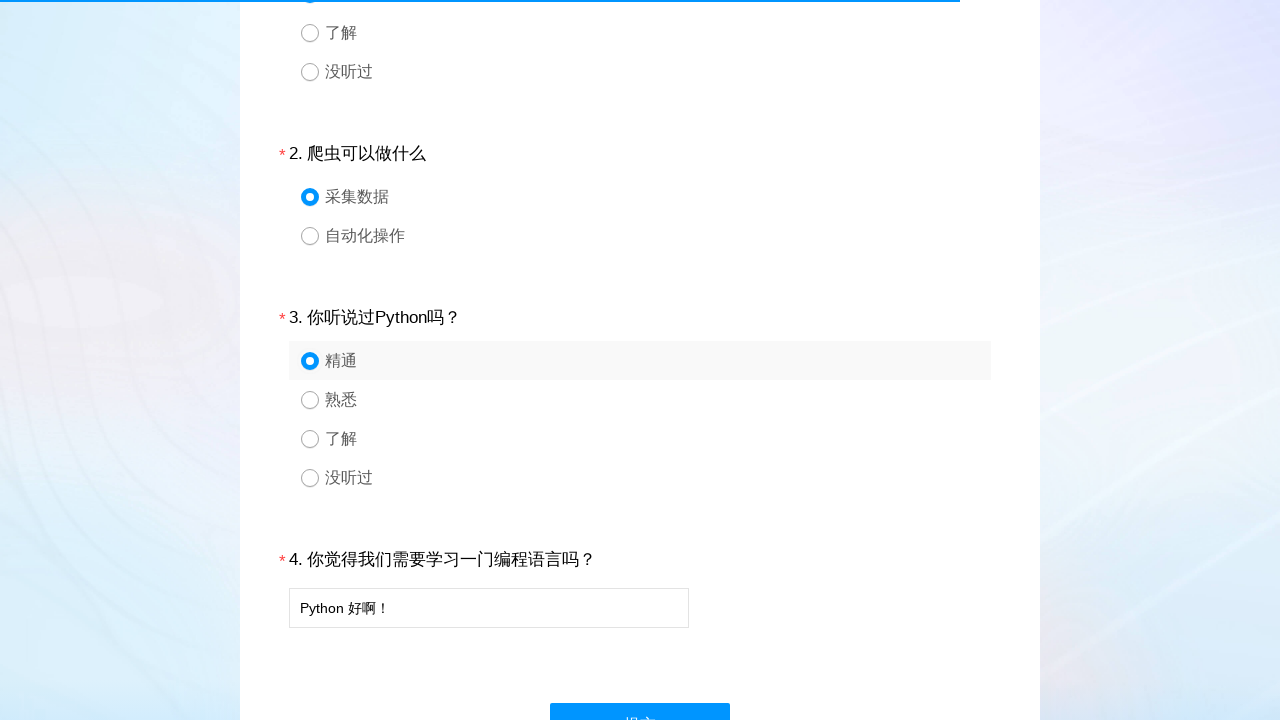

Clicked submit button to submit the survey form at (640, 698) on #ctlNext
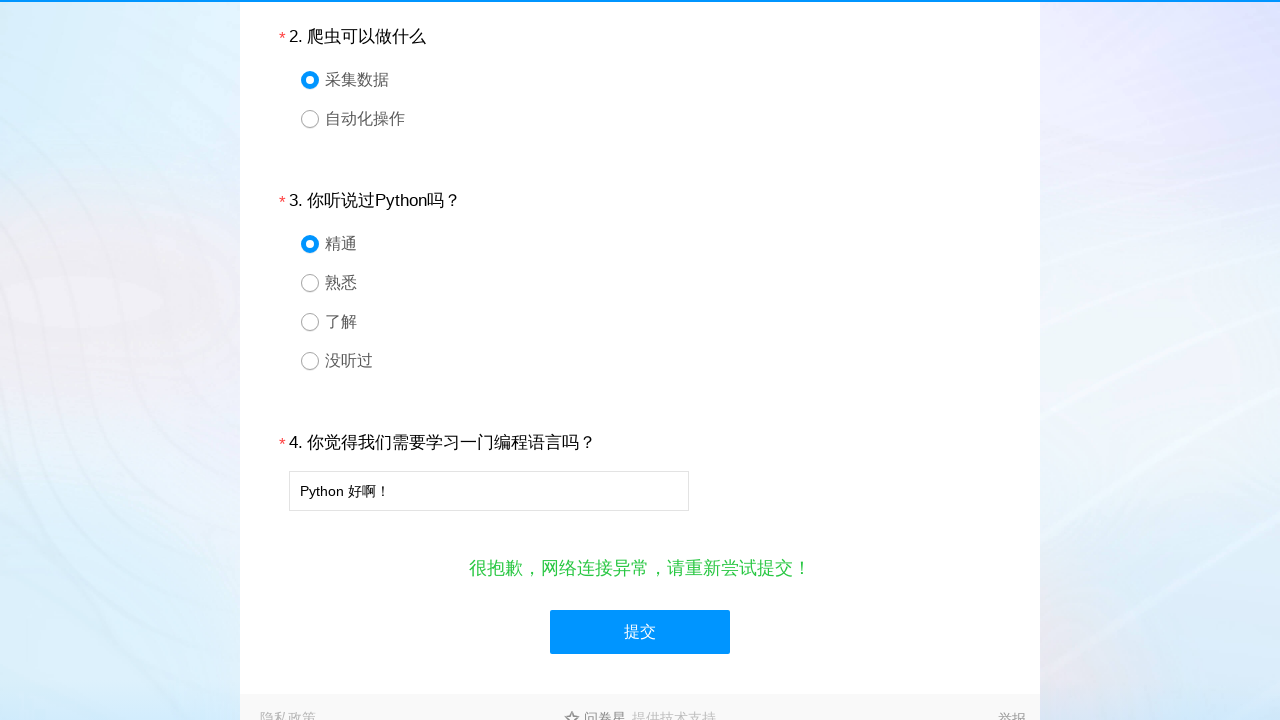

Waited for form submission to complete
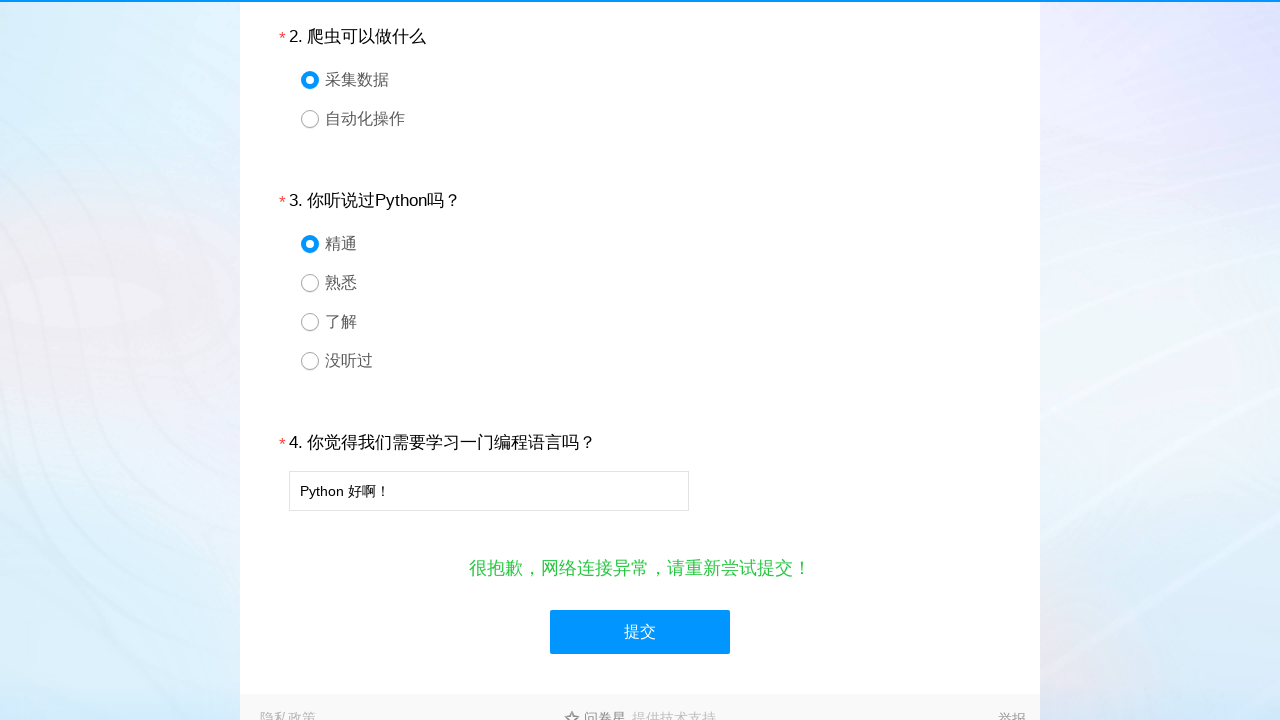

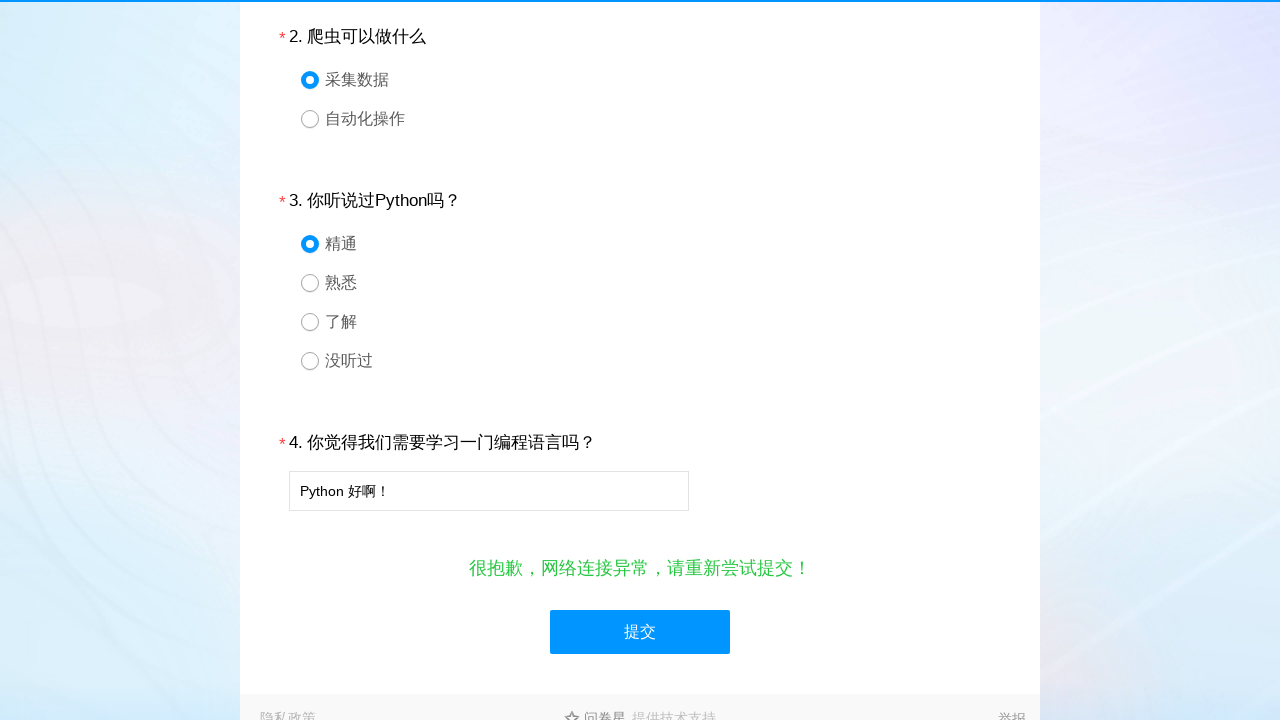